Navigates to nested frames example page and accesses content within nested frames by switching to the top frame and then the middle frame

Starting URL: https://the-internet.herokuapp.com/

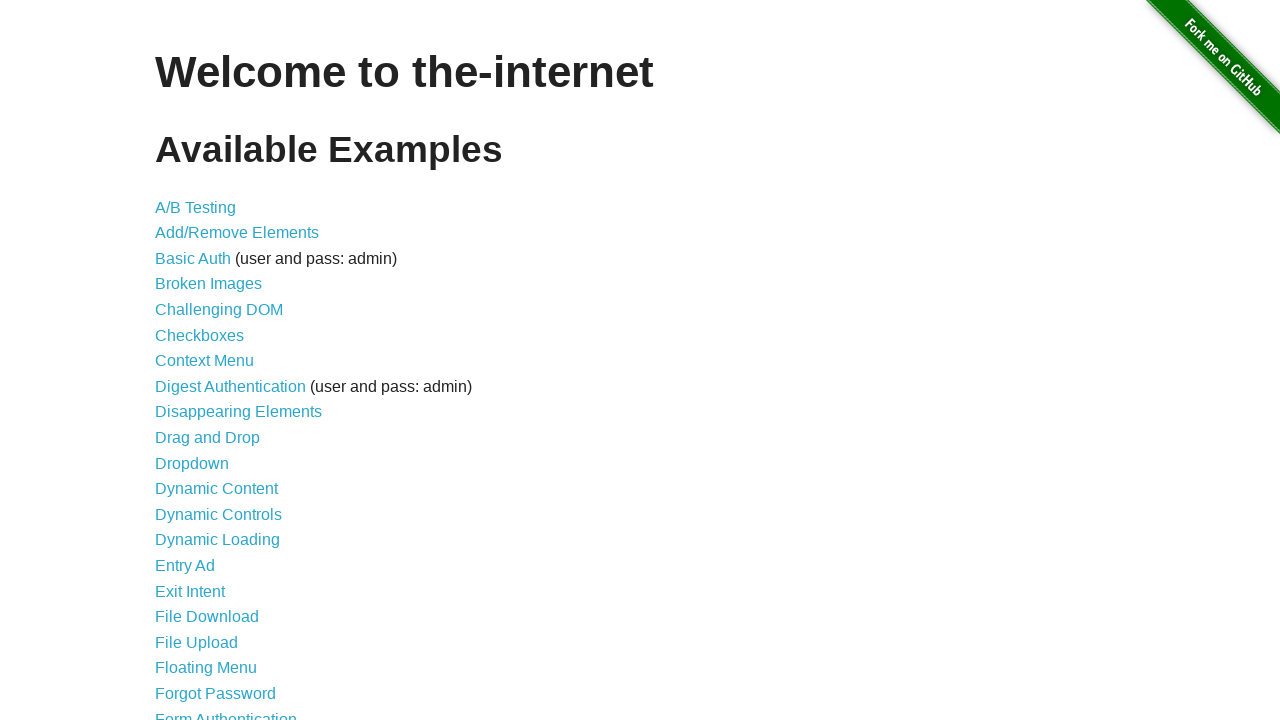

Clicked on Nested Frames link at (210, 395) on xpath=//a[contains(text(),'Nested Frames')]
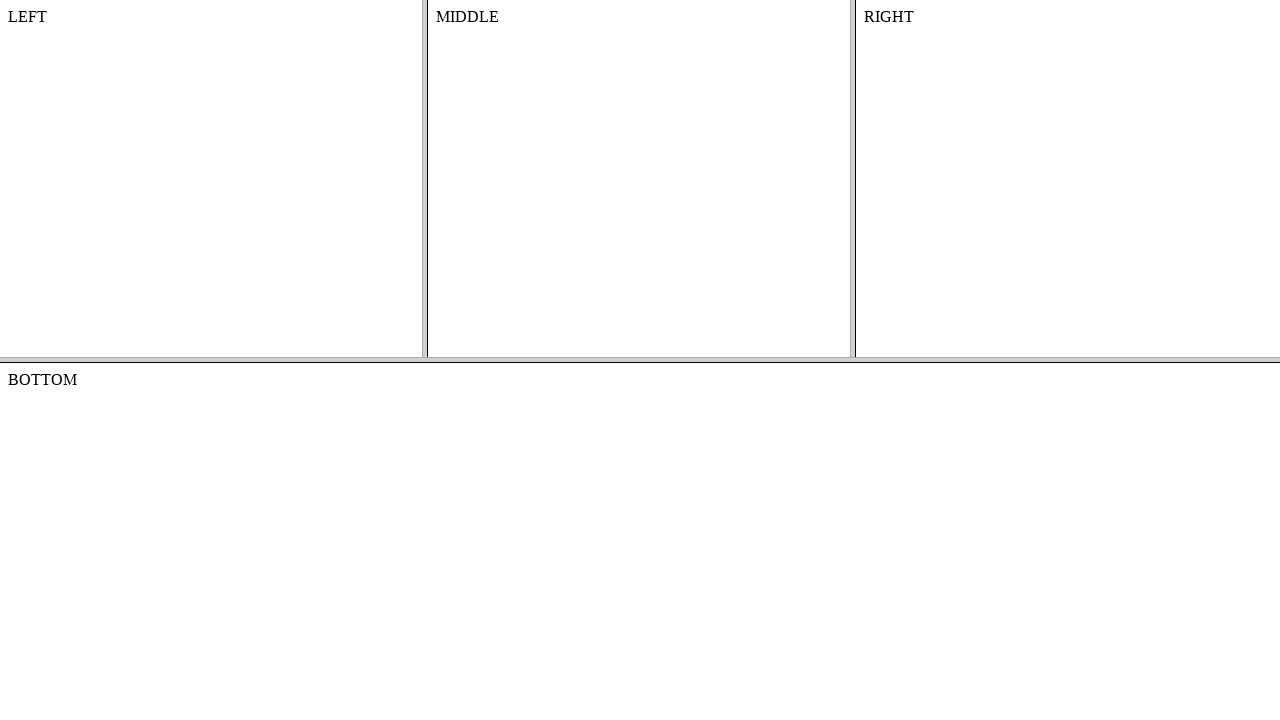

Located top frame element
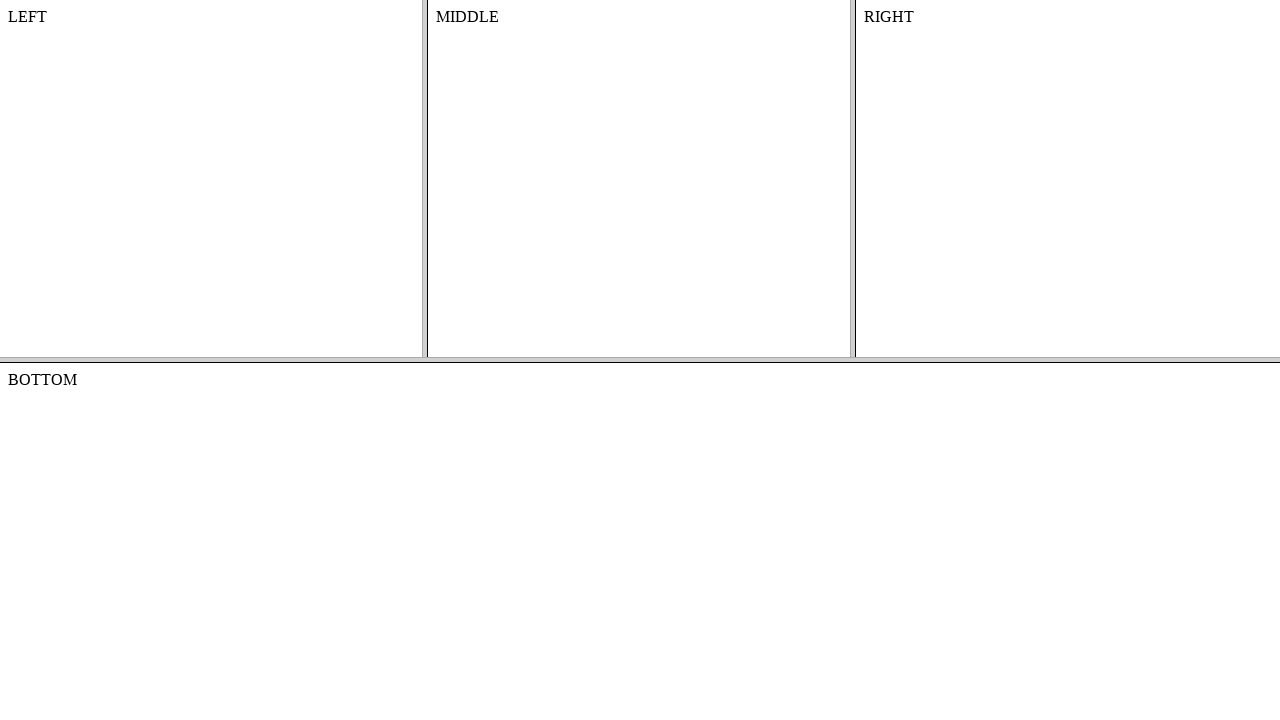

Located middle frame within top frame
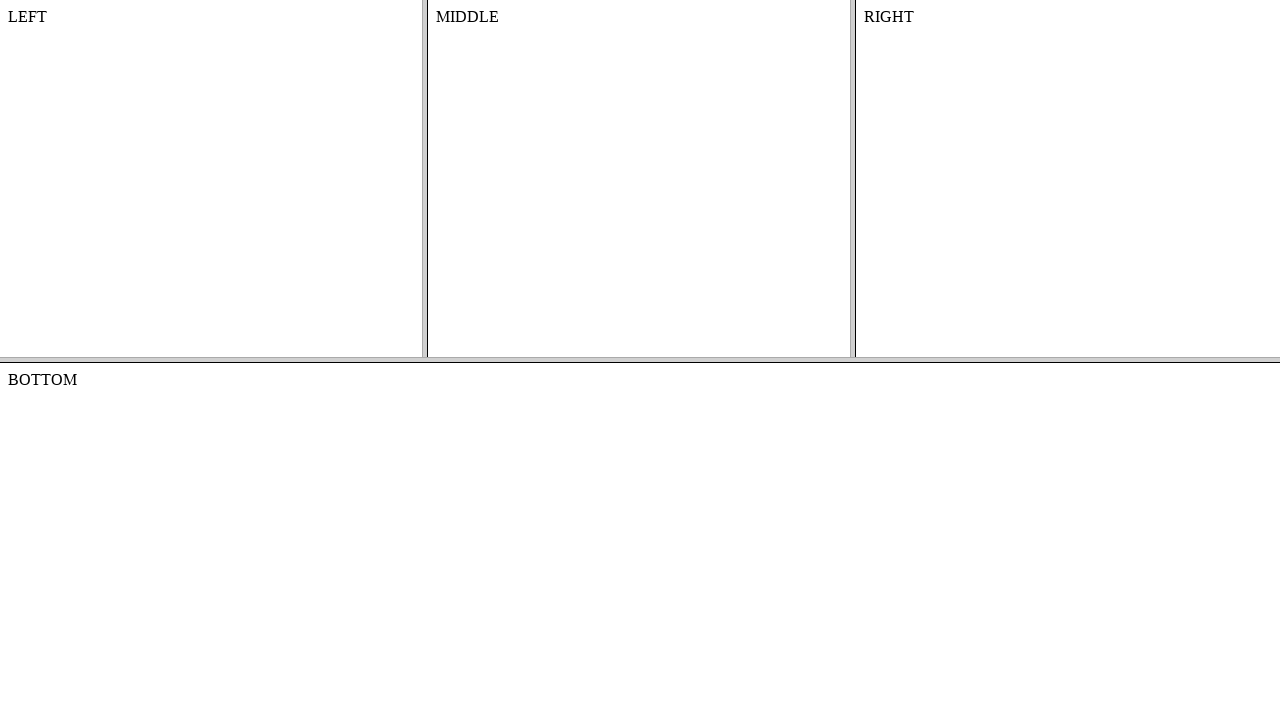

Retrieved text content from middle frame: MIDDLE
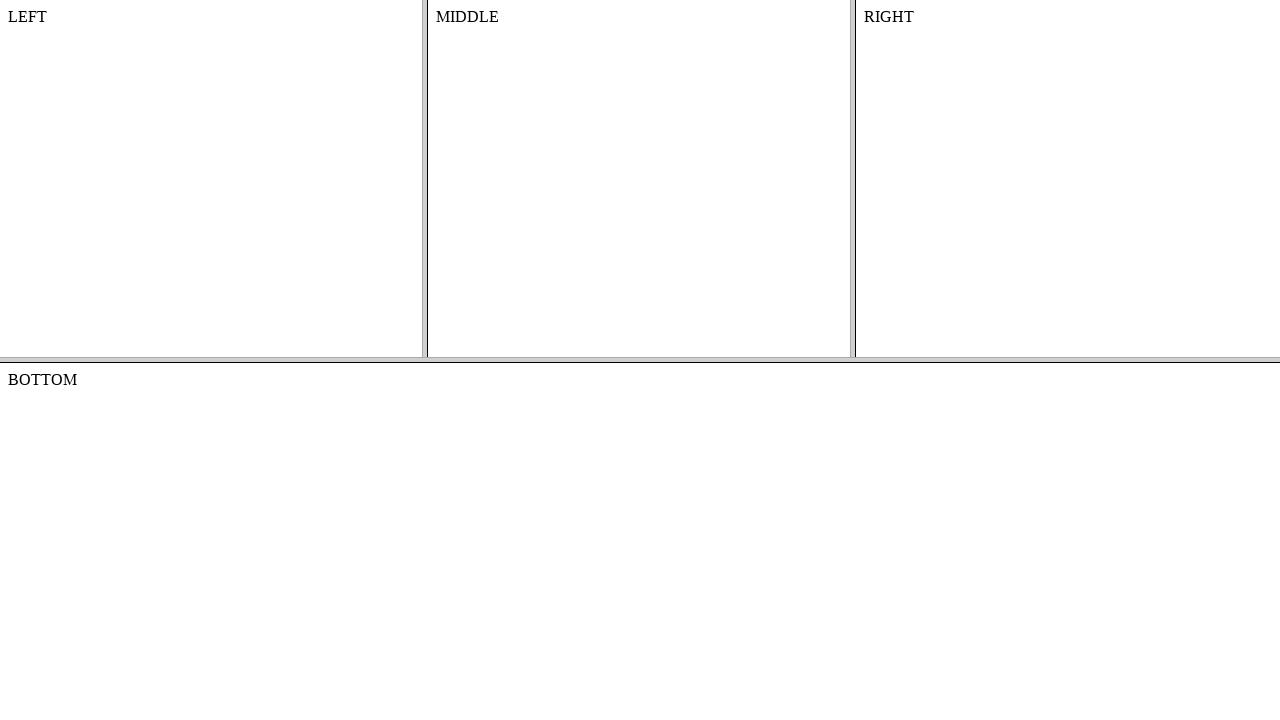

Printed content text to console
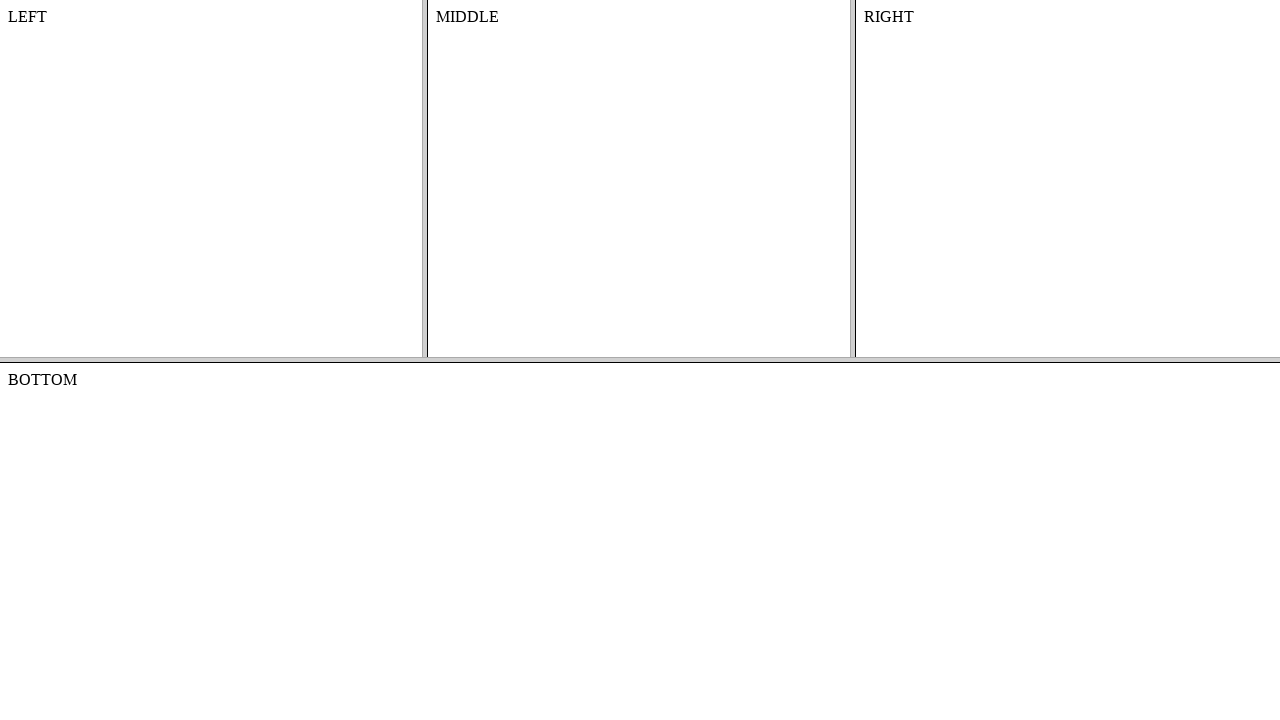

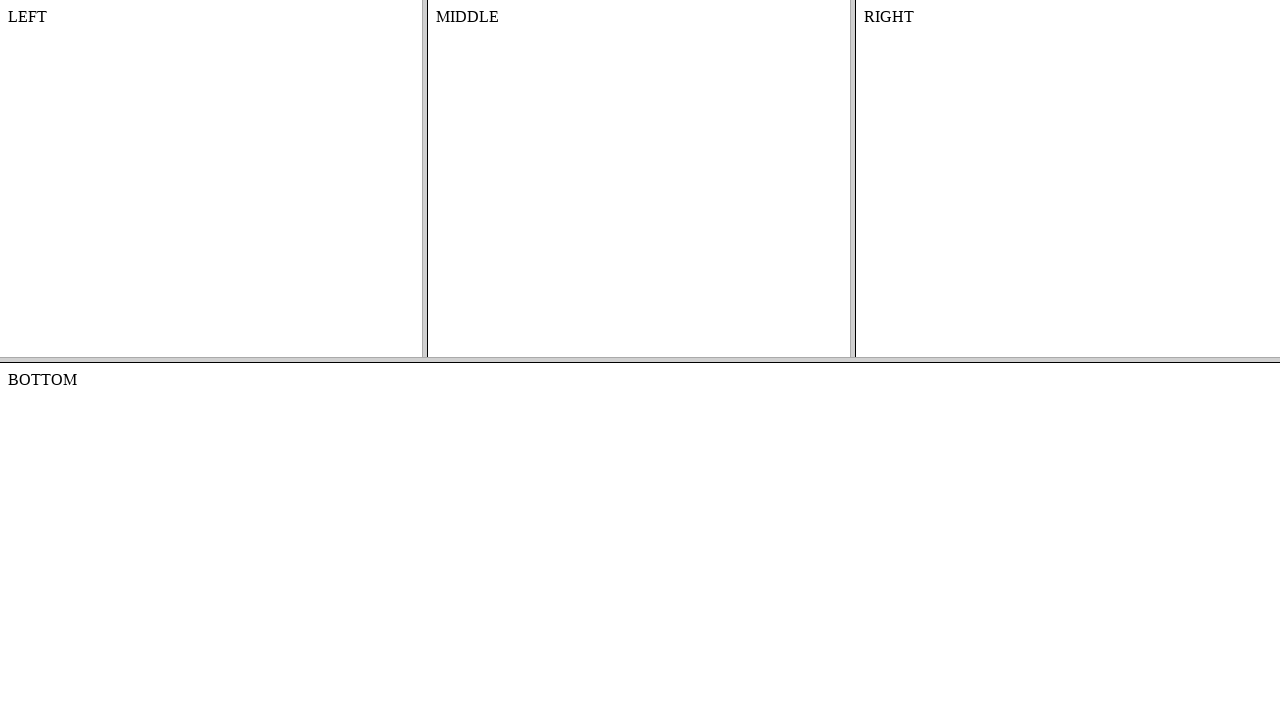